Tests radio button selection functionality by selecting different radio button options on a practice automation page

Starting URL: https://rahulshettyacademy.com/AutomationPractice/

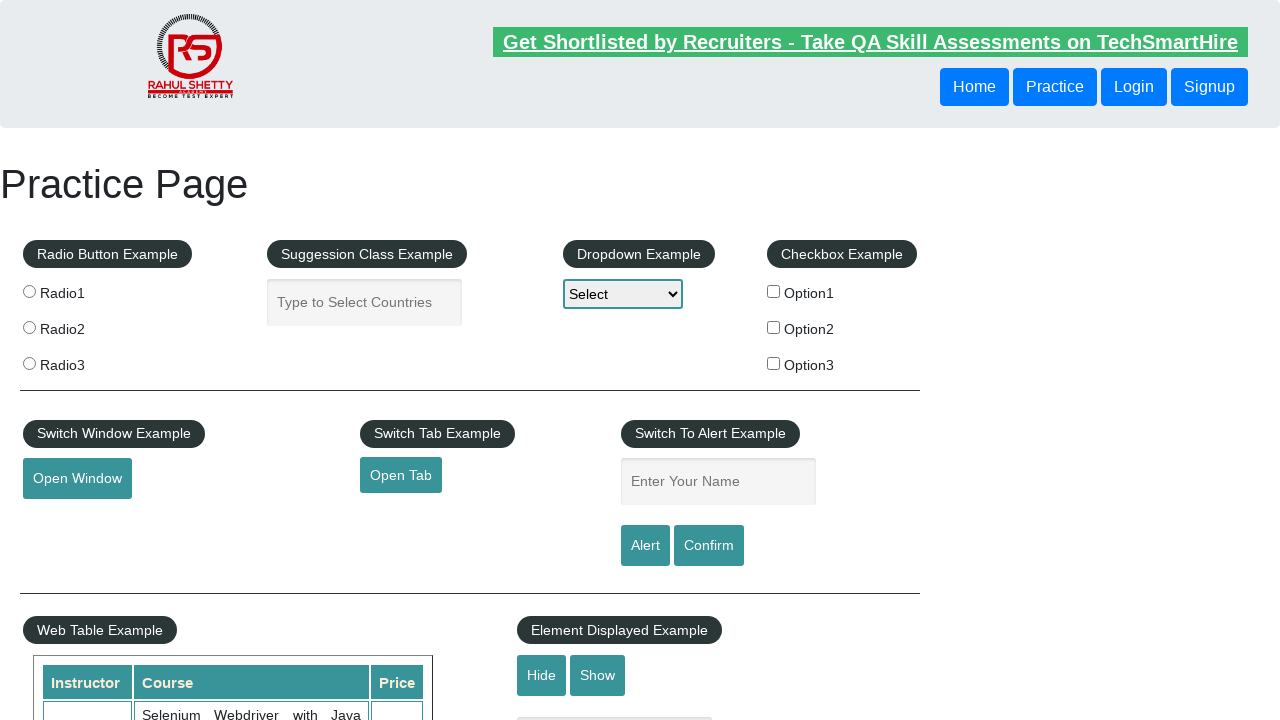

Located radio button 2 element
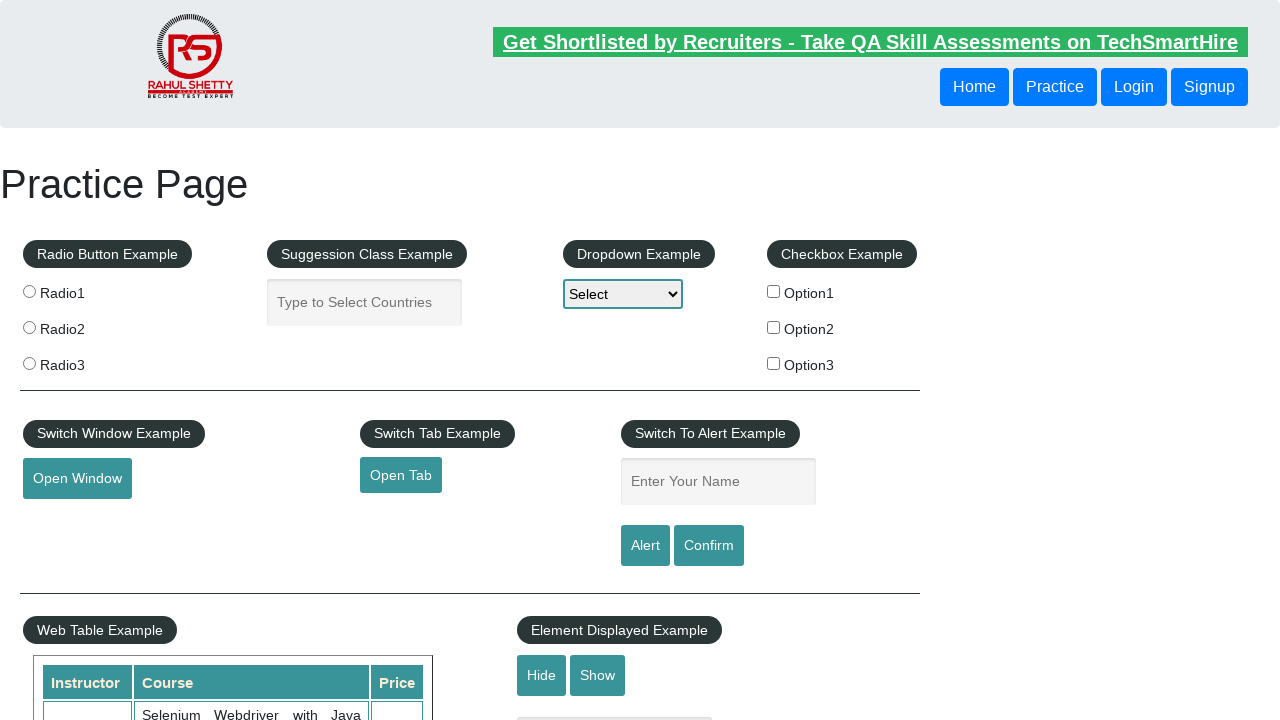

Verified radio button 2 is not checked
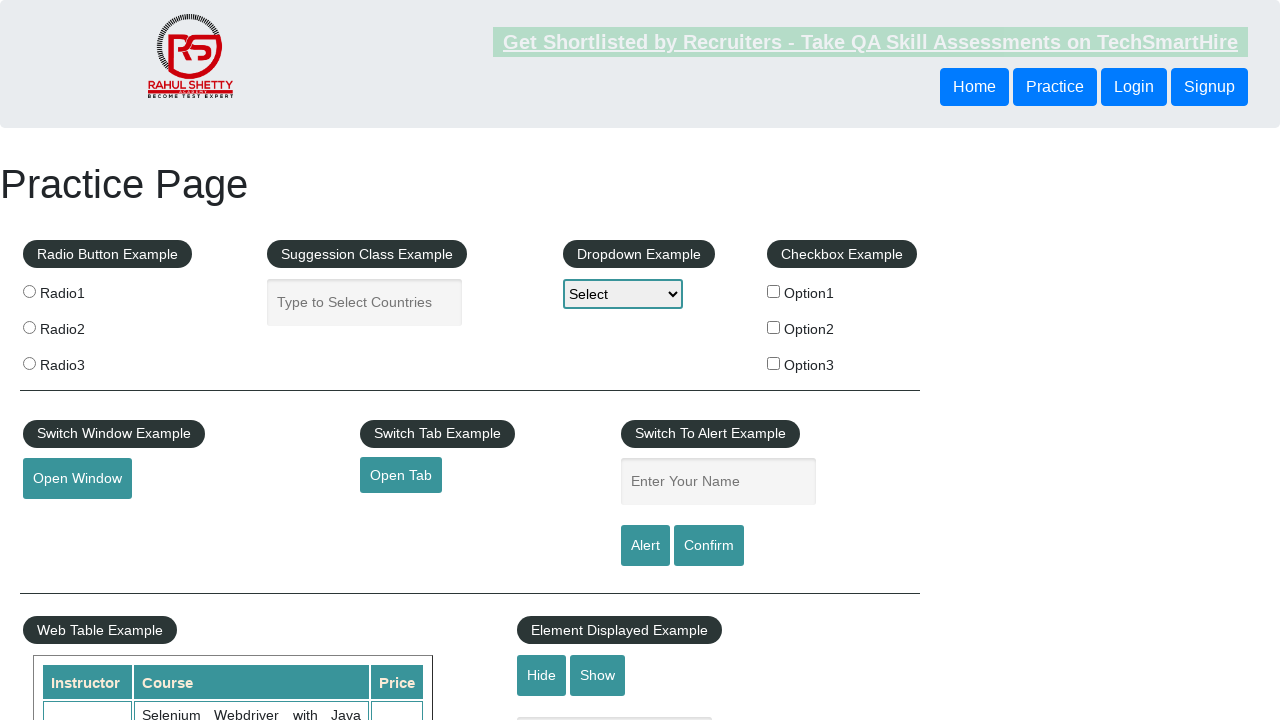

Clicked radio button 2 to select it at (29, 327) on input[value='radio2']
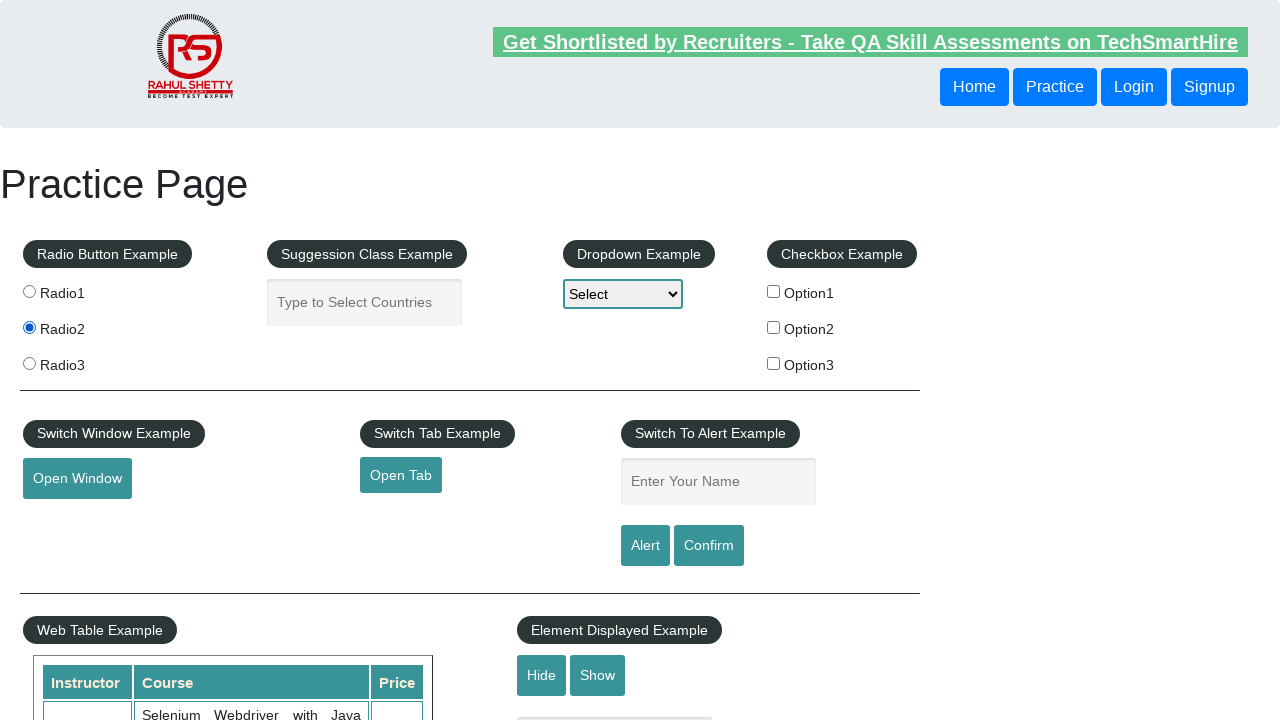

Located radio button 3 element
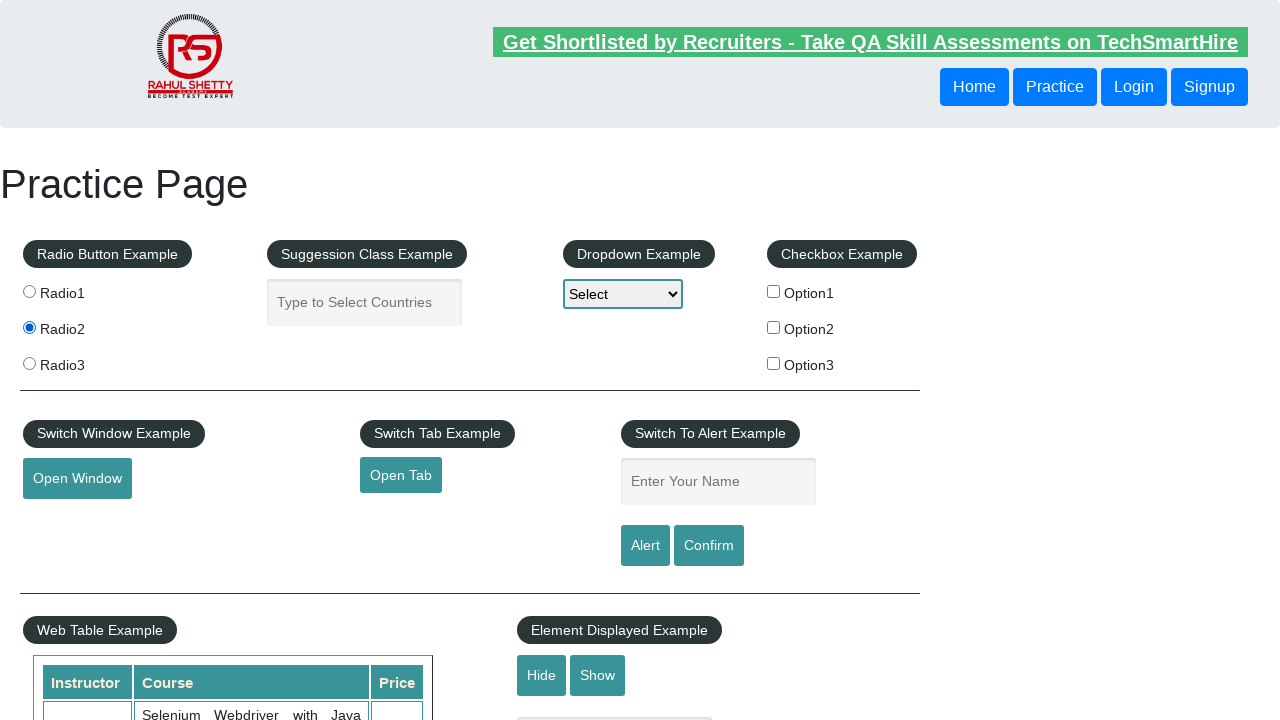

Verified radio button 3 is not checked
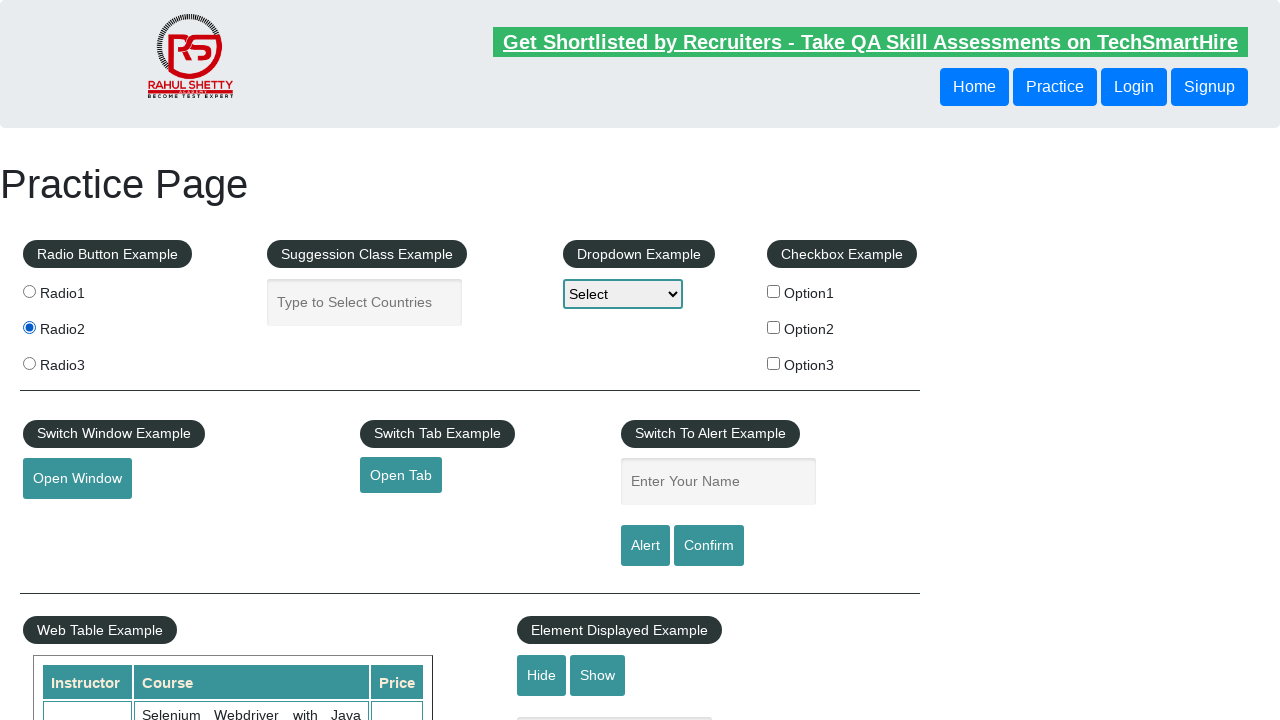

Clicked radio button 3 to select it at (29, 363) on input[value='radio3']
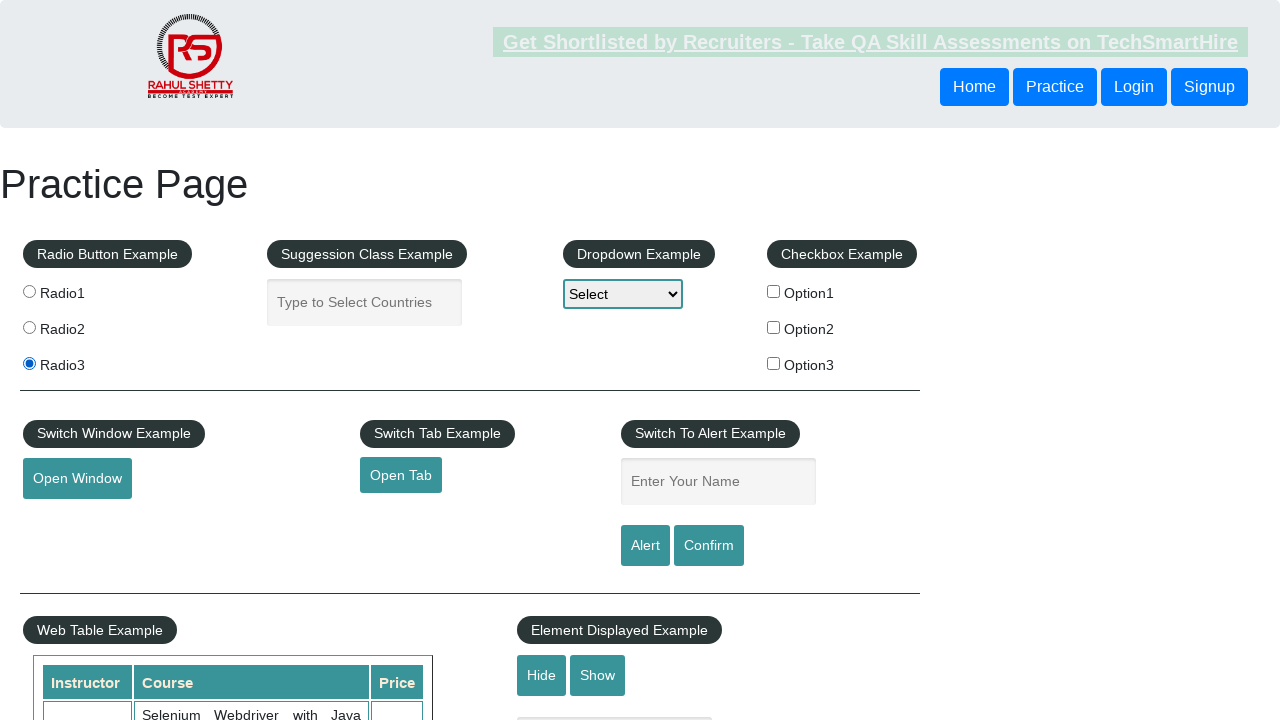

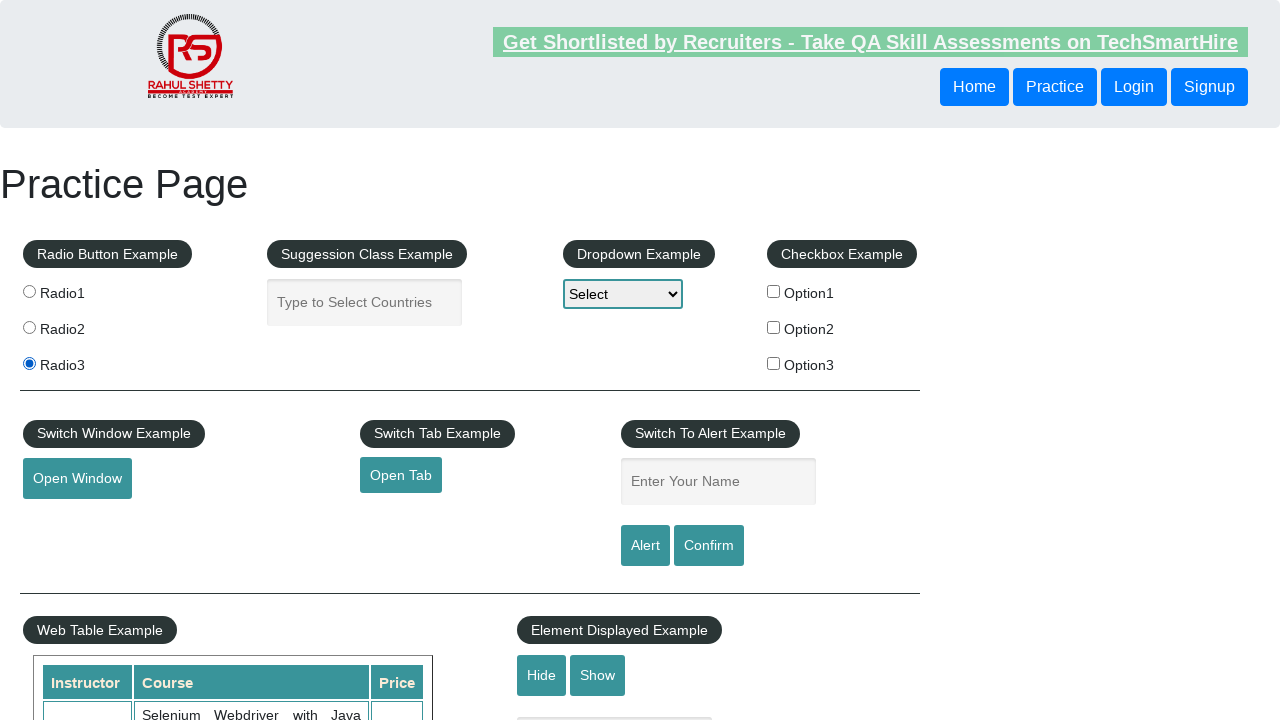